Tests a registration form by filling in required fields (first name, last name, city) and submitting, then verifies successful registration message

Starting URL: http://suninjuly.github.io/registration1.html

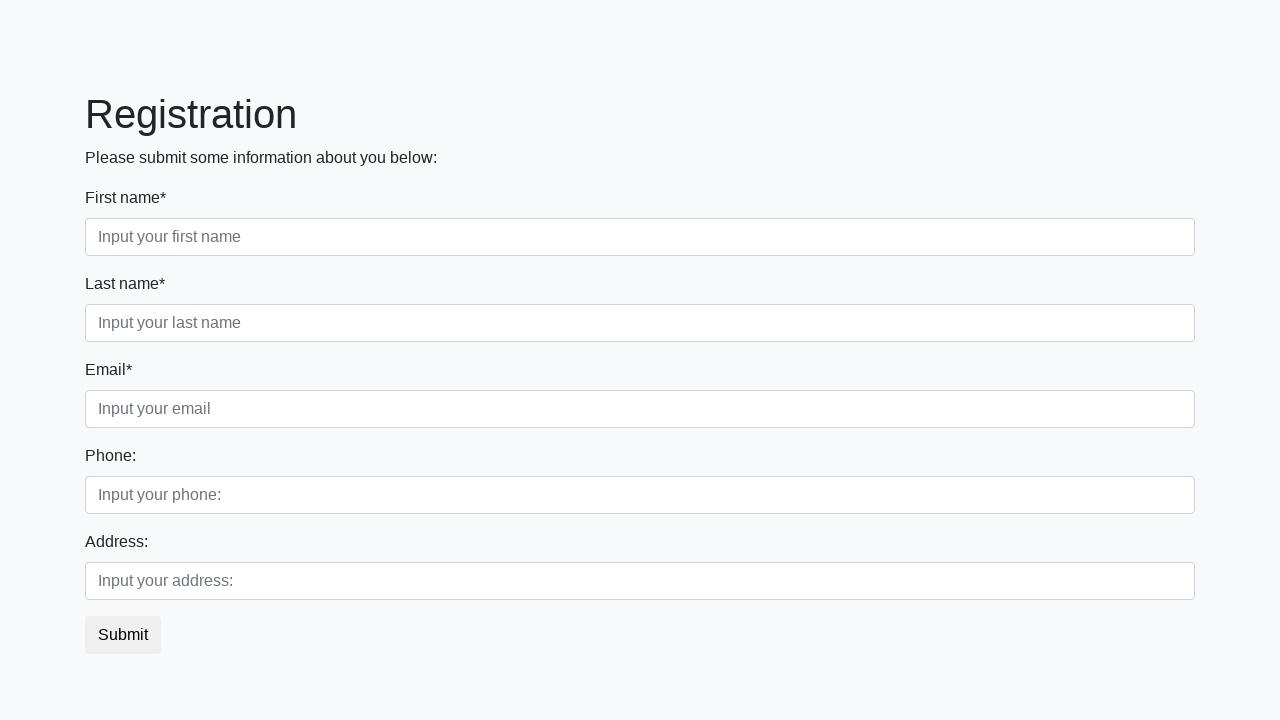

Filled first name field with 'Dima' on :required[class~='first']
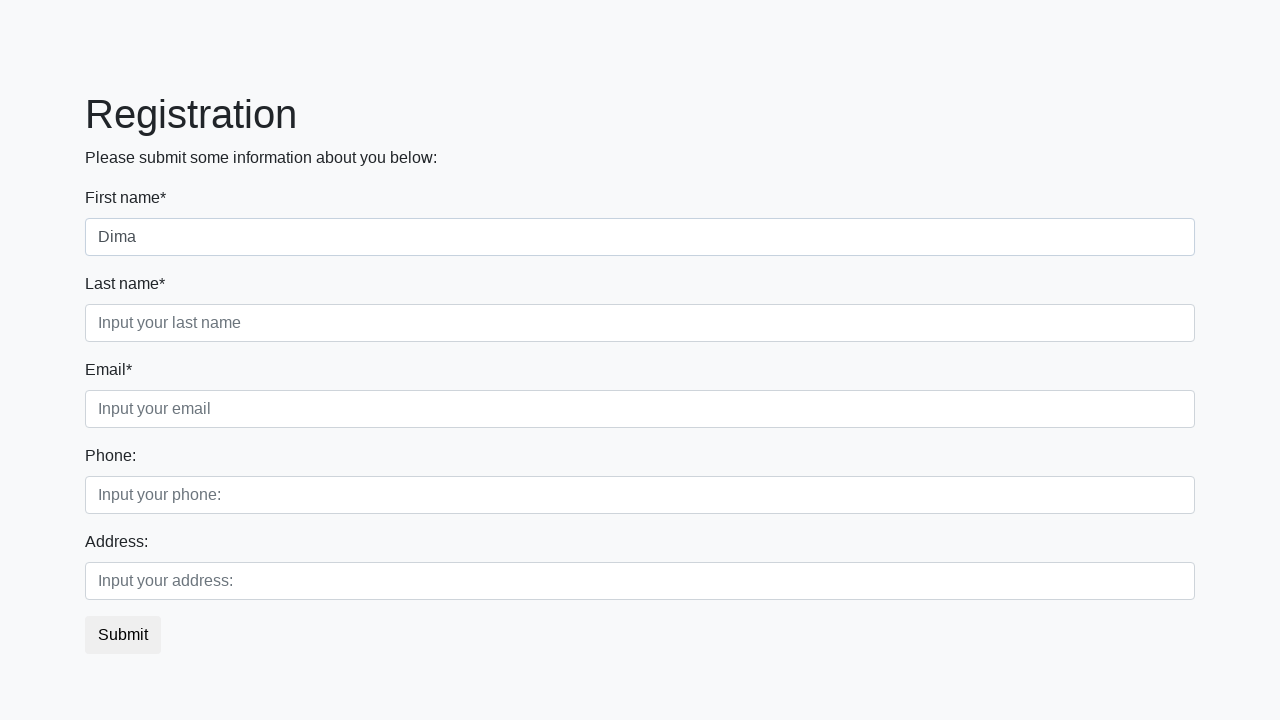

Filled last name field with 'F' on :required[class~='second']
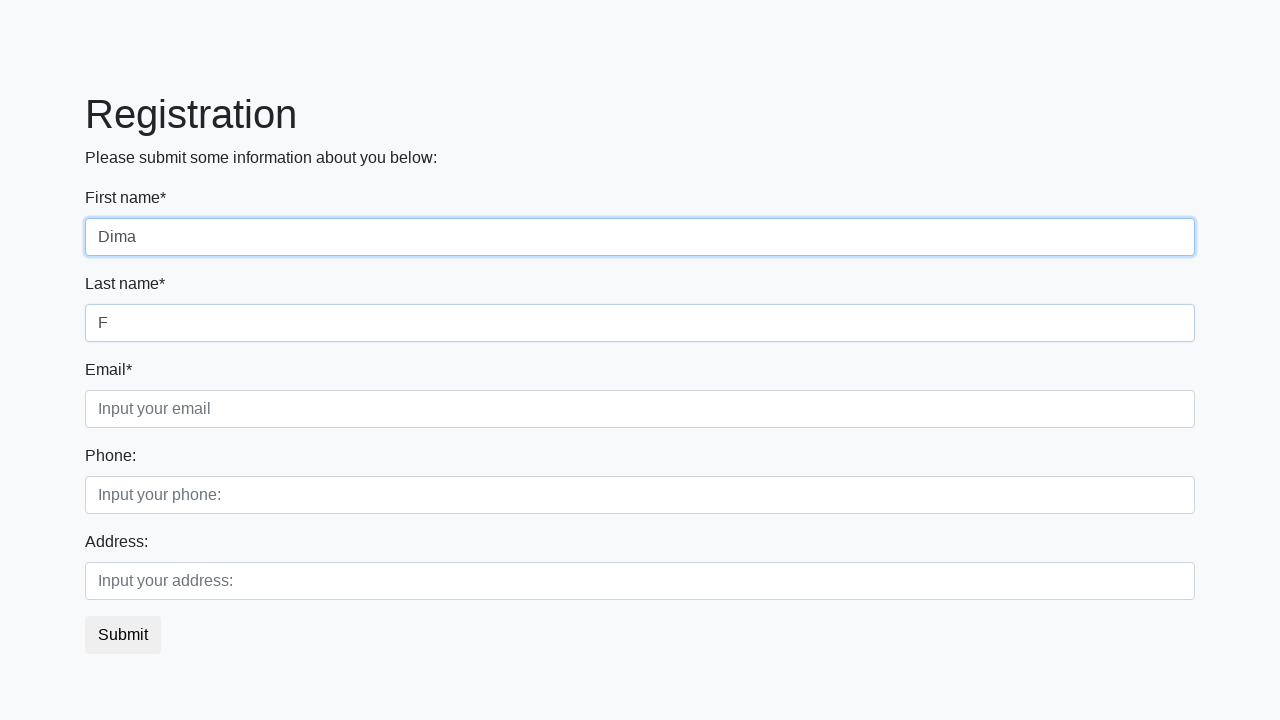

Filled city field with 'Msk' on :required[class~='third']
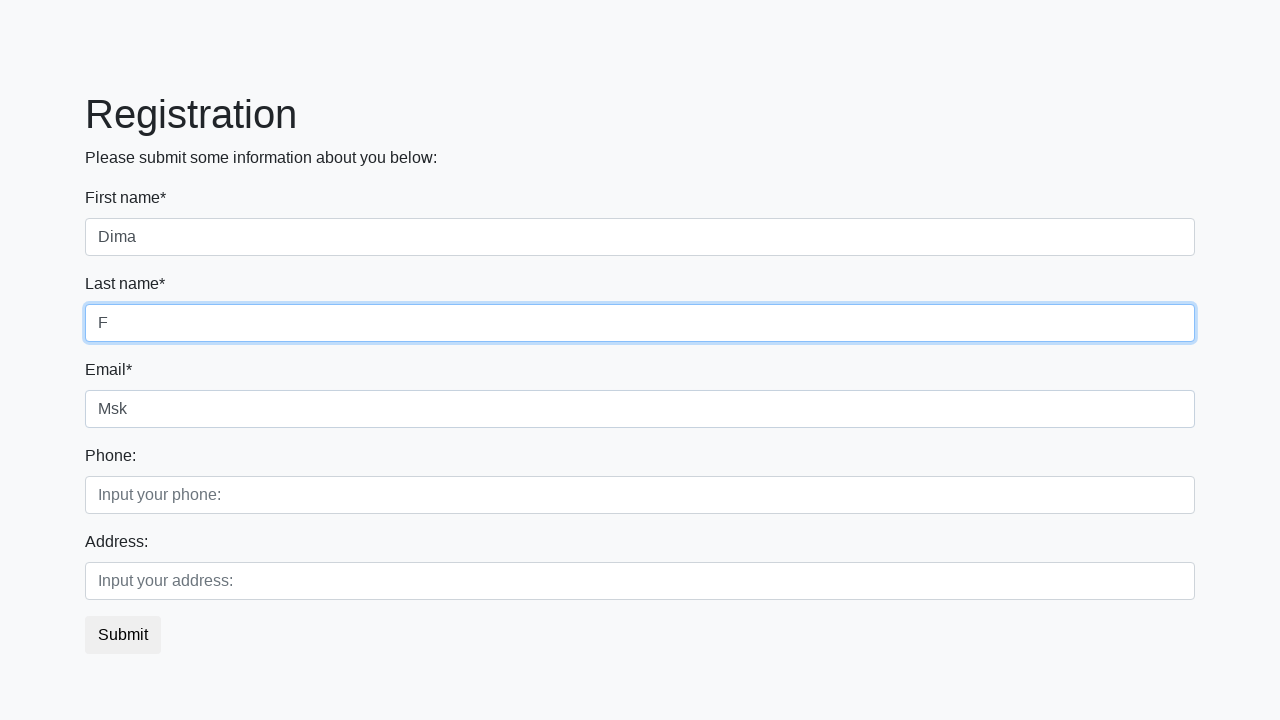

Clicked submit button to register at (123, 635) on button.btn
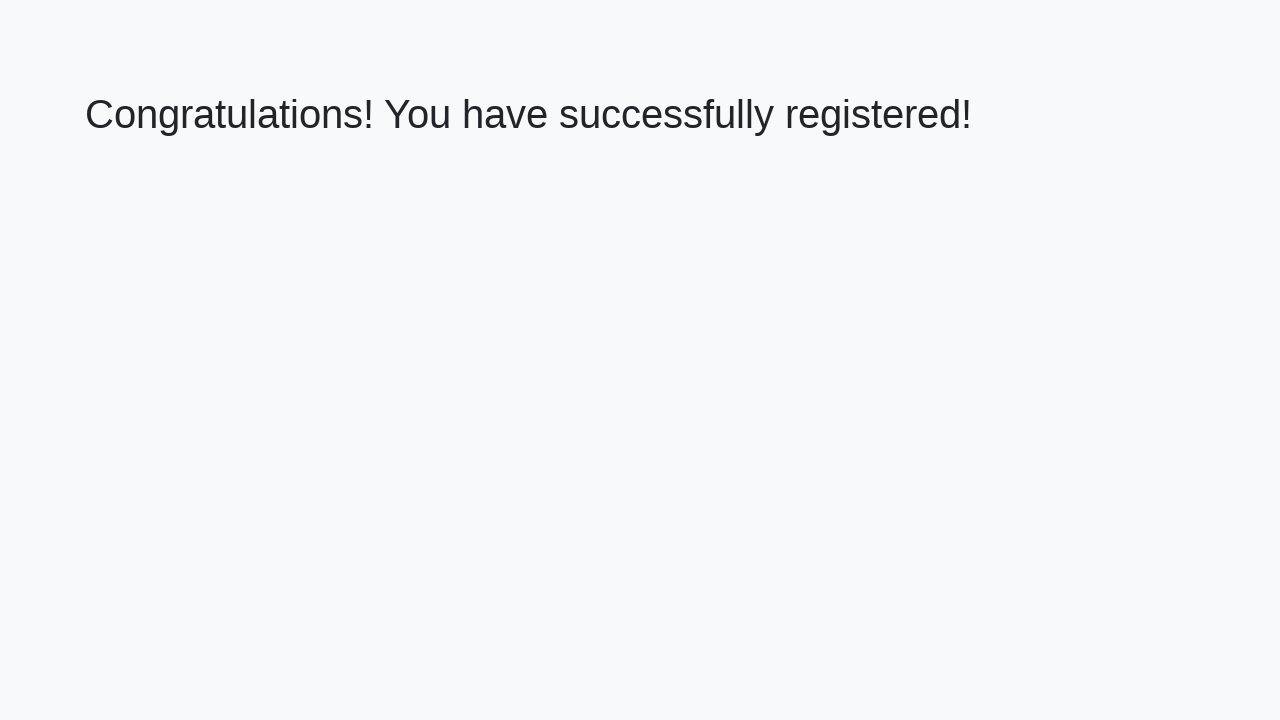

Verified successful registration - container loaded
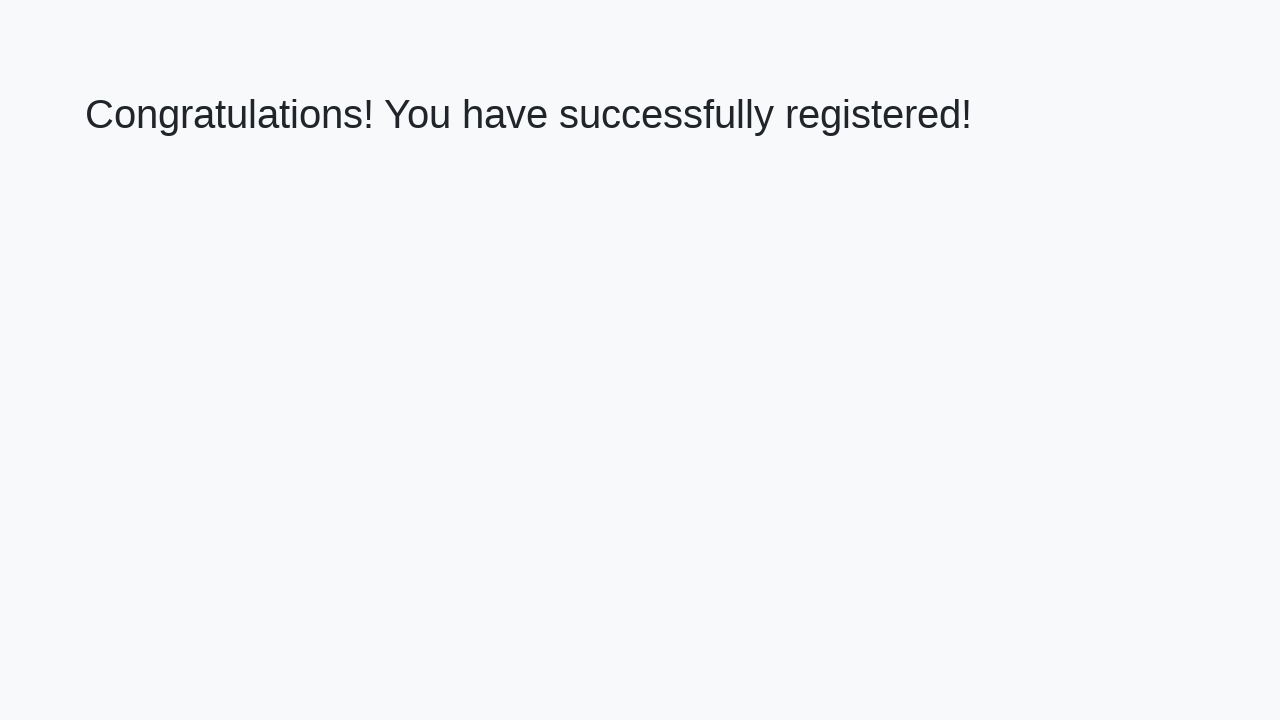

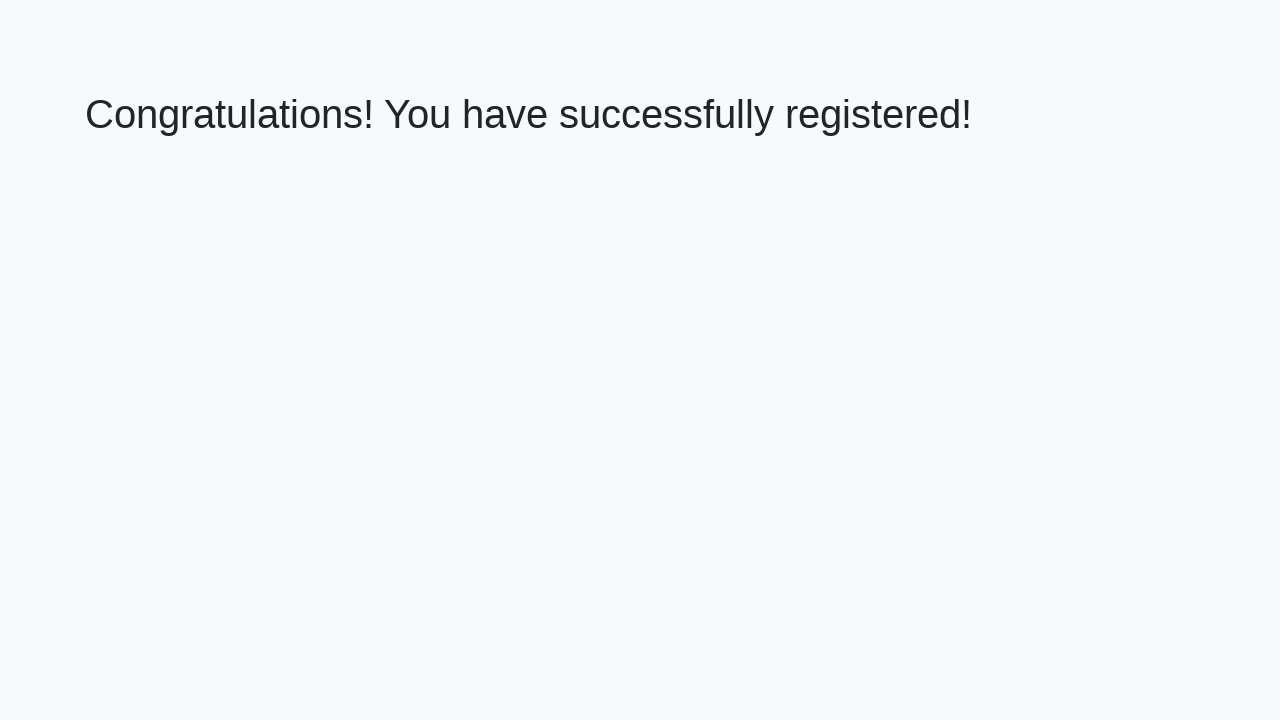